Tests GitHub's advanced search form by filling in search criteria (search term, repository owner, date, and programming language) and submitting the form to perform a search.

Starting URL: https://github.com/search/advanced

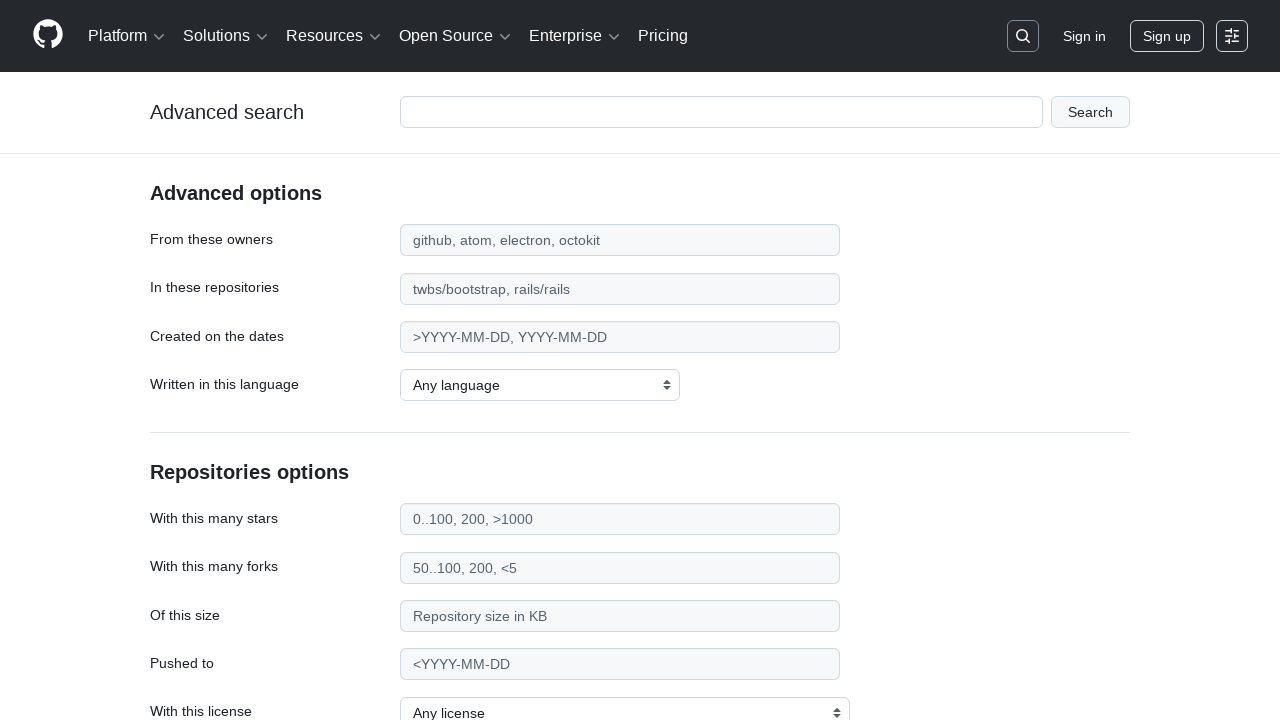

Filled search term field with 'web-scraping' on #adv_code_search input.js-advanced-search-input
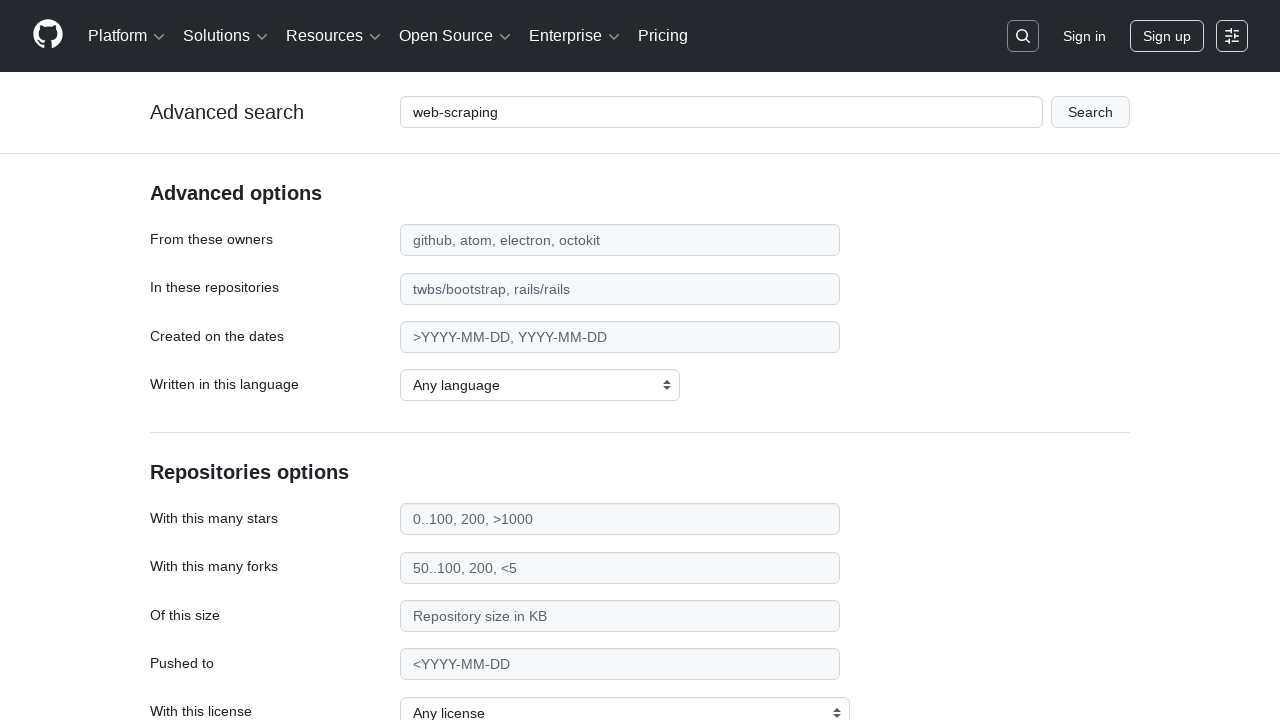

Filled repository owner field with 'microsoft' on #search_from
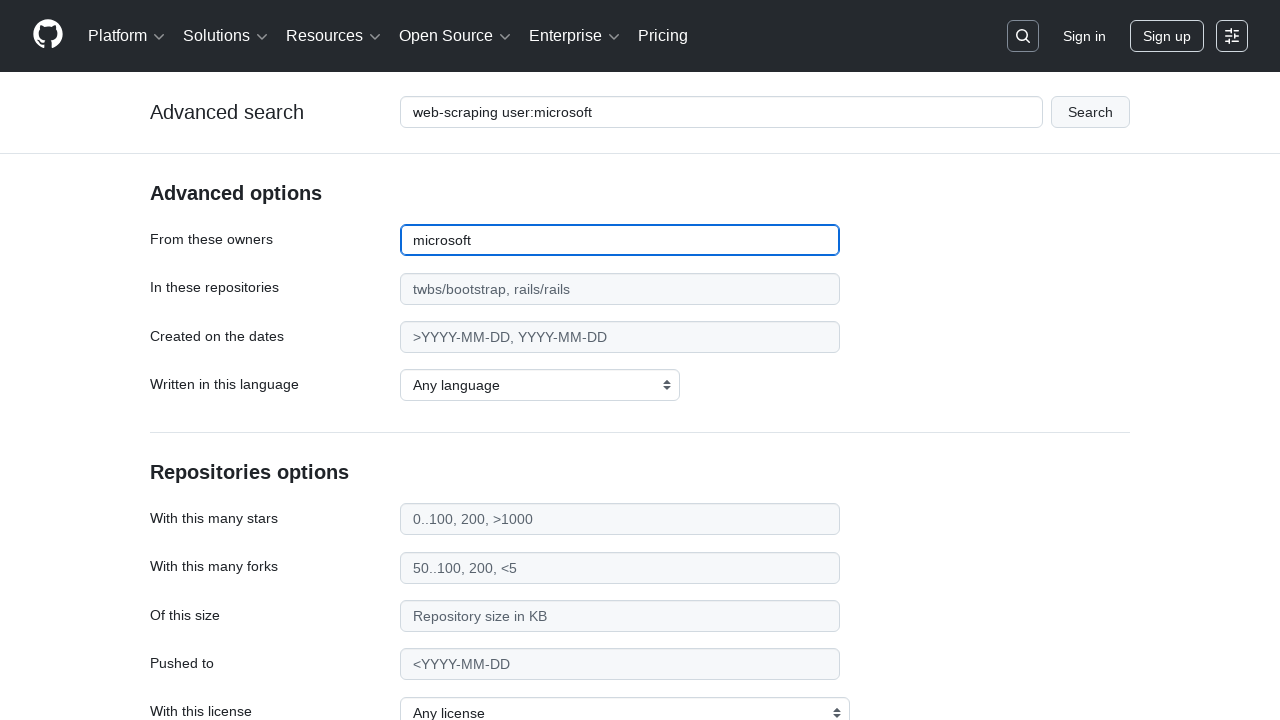

Filled date field with '>2020' on #search_date
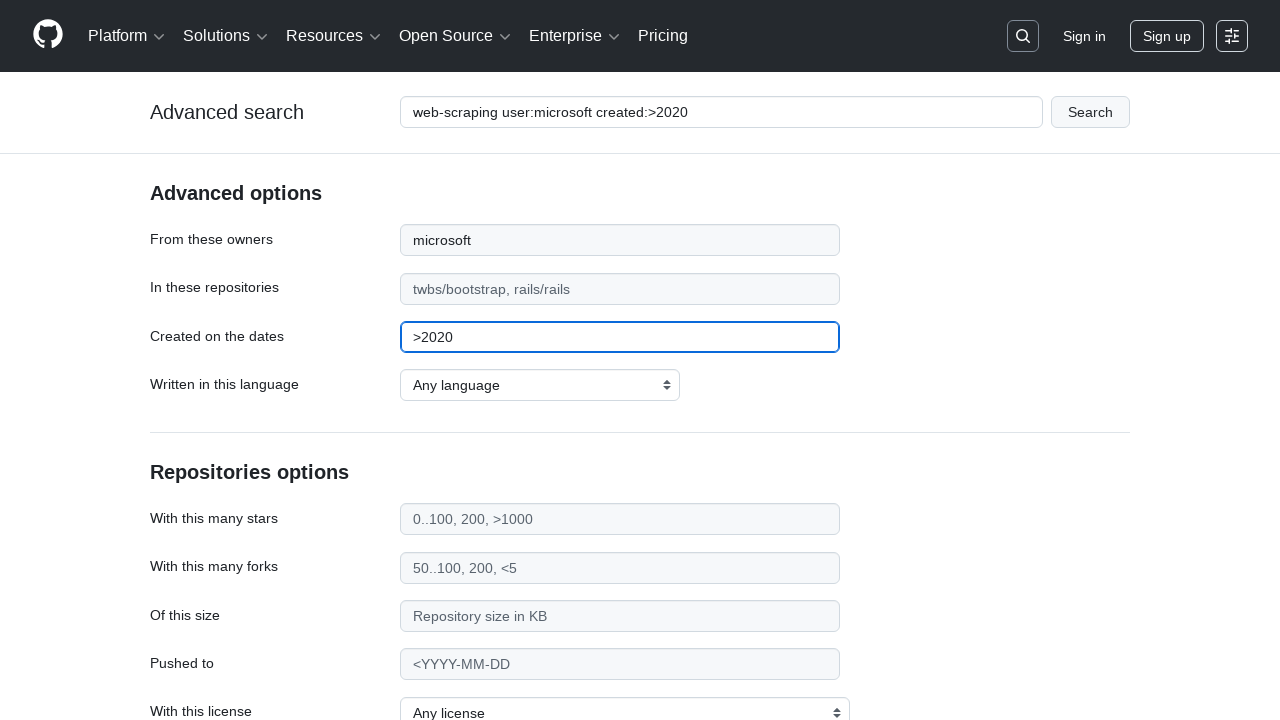

Selected JavaScript as the programming language on select#search_language
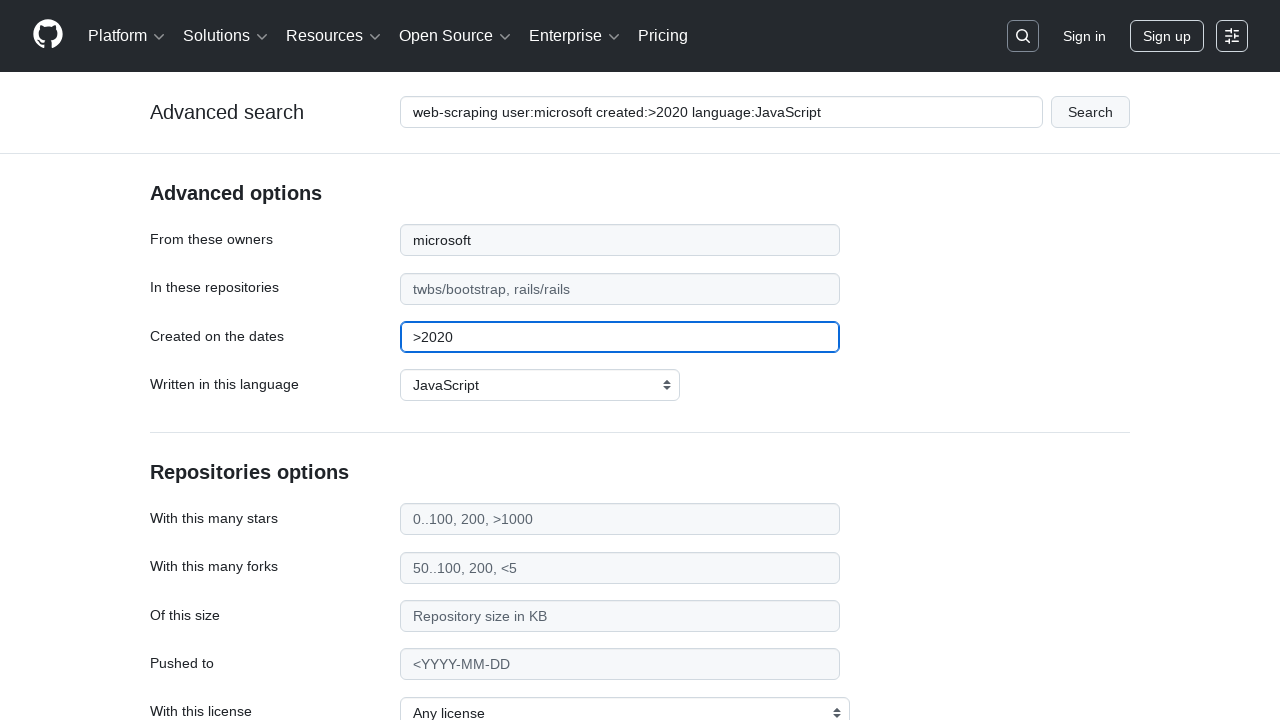

Clicked submit button to perform advanced search at (1090, 112) on #adv_code_search button[type="submit"]
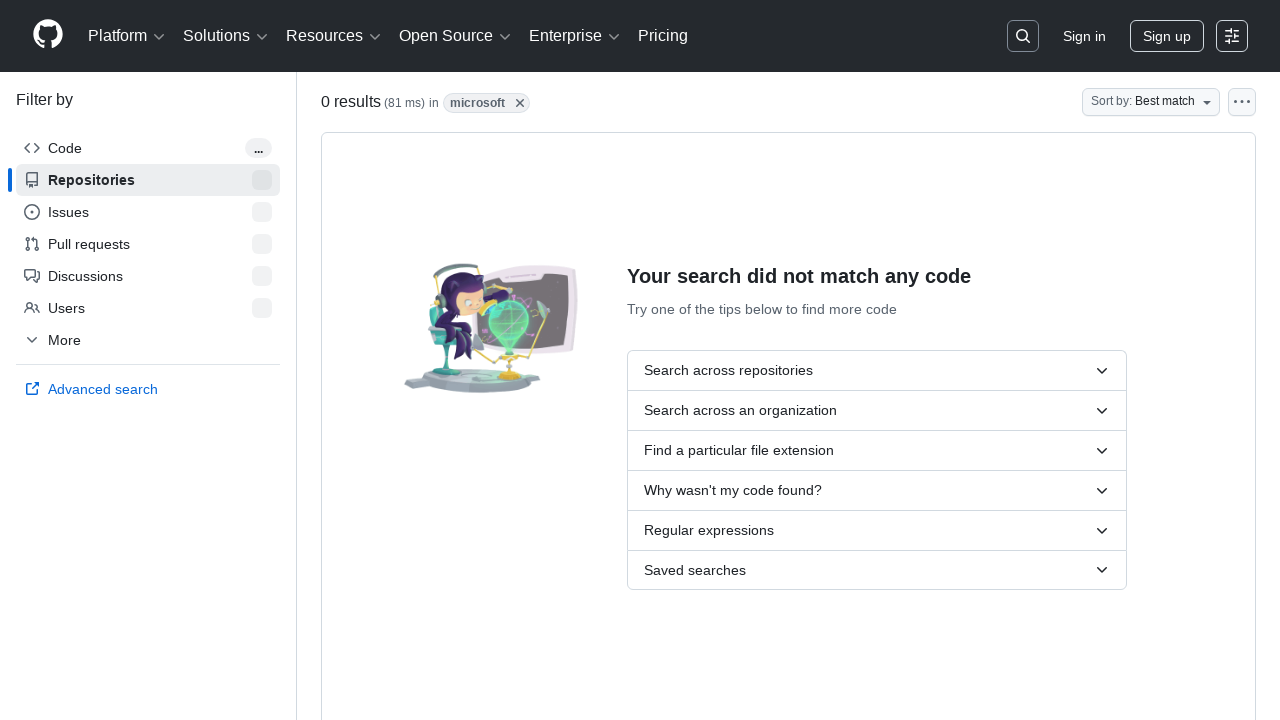

Search results page loaded and network idle
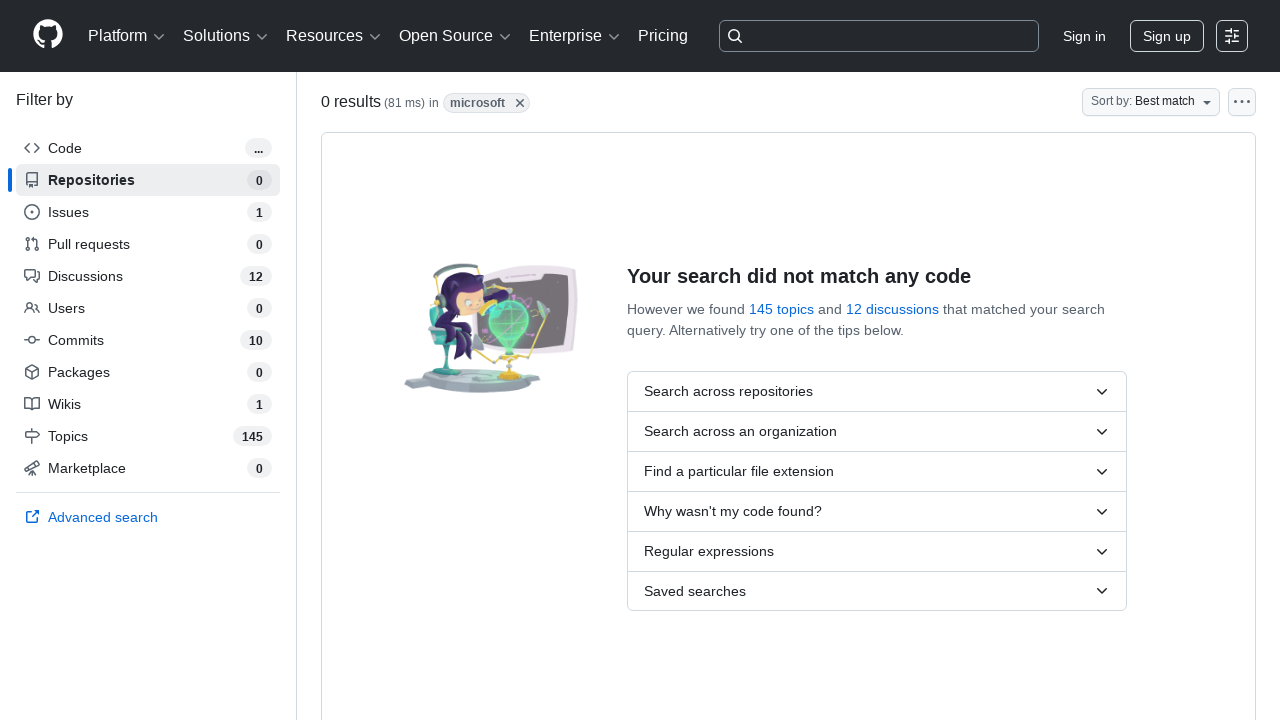

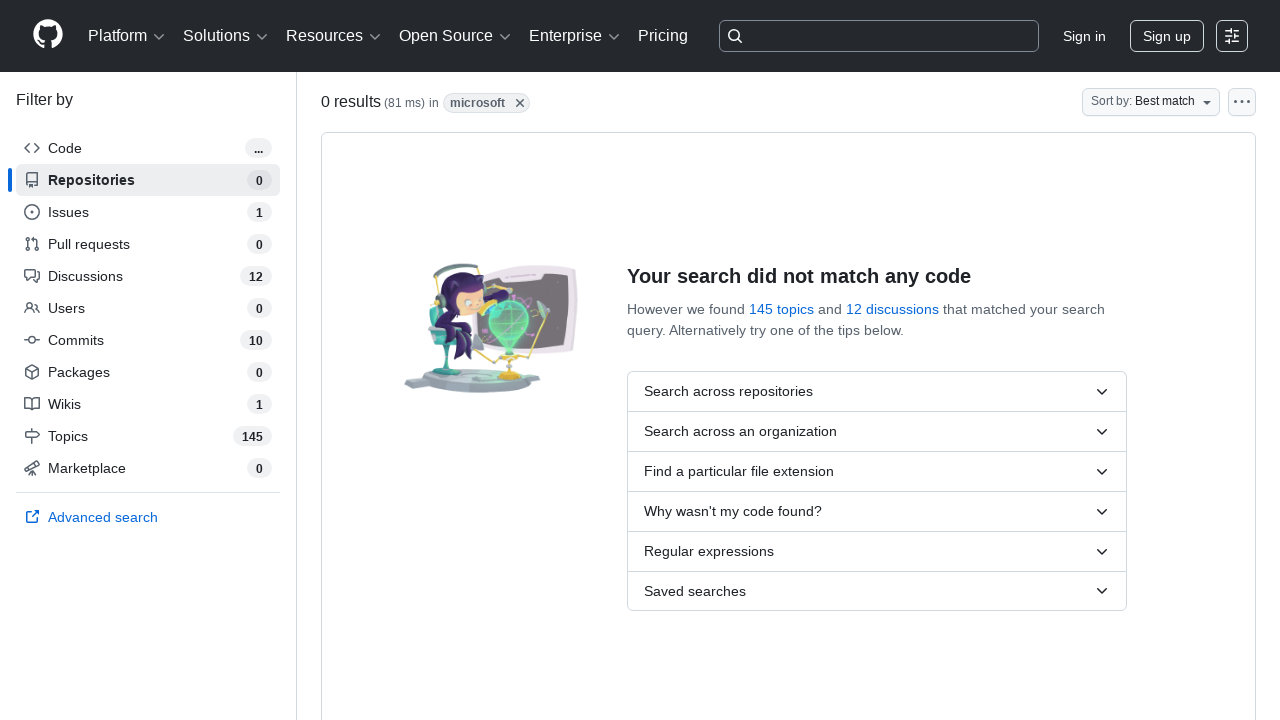